Demonstrates finding elements by link text and partial link text on Hepsiburada homepage, verifying their presence without clicking

Starting URL: https://www.hepsiburada.com/

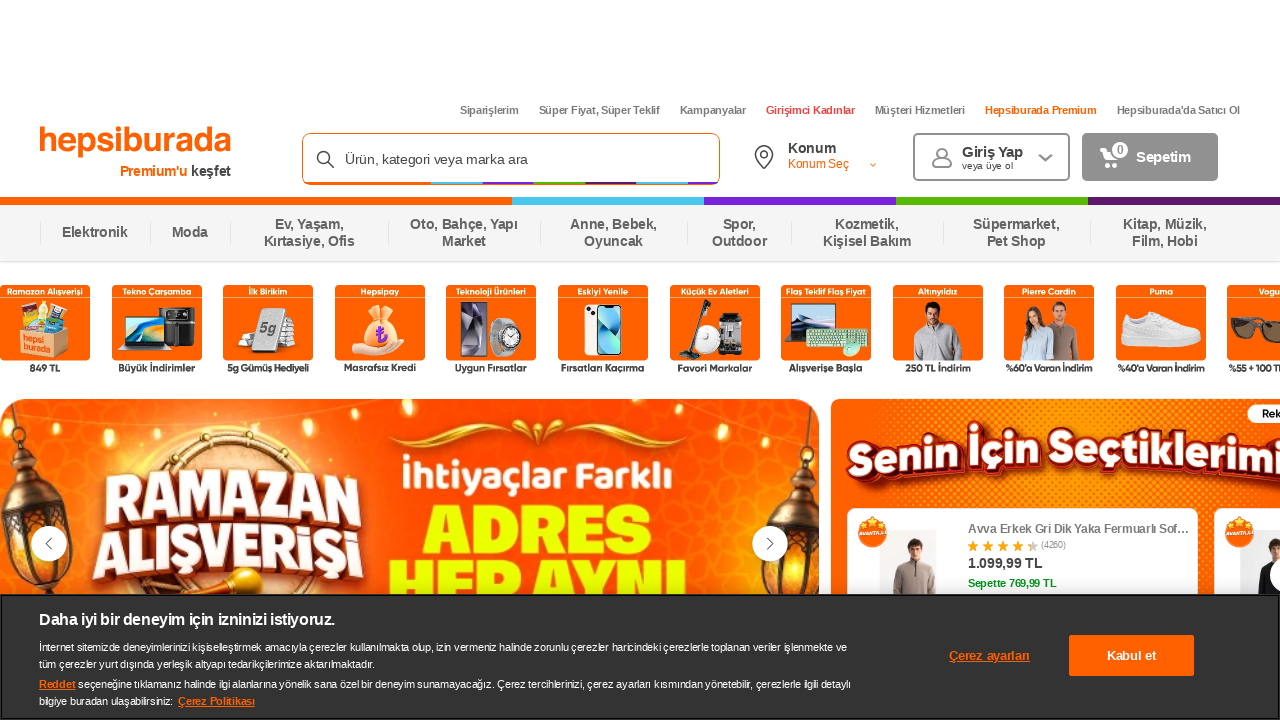

Waited for page to load with networkidle state
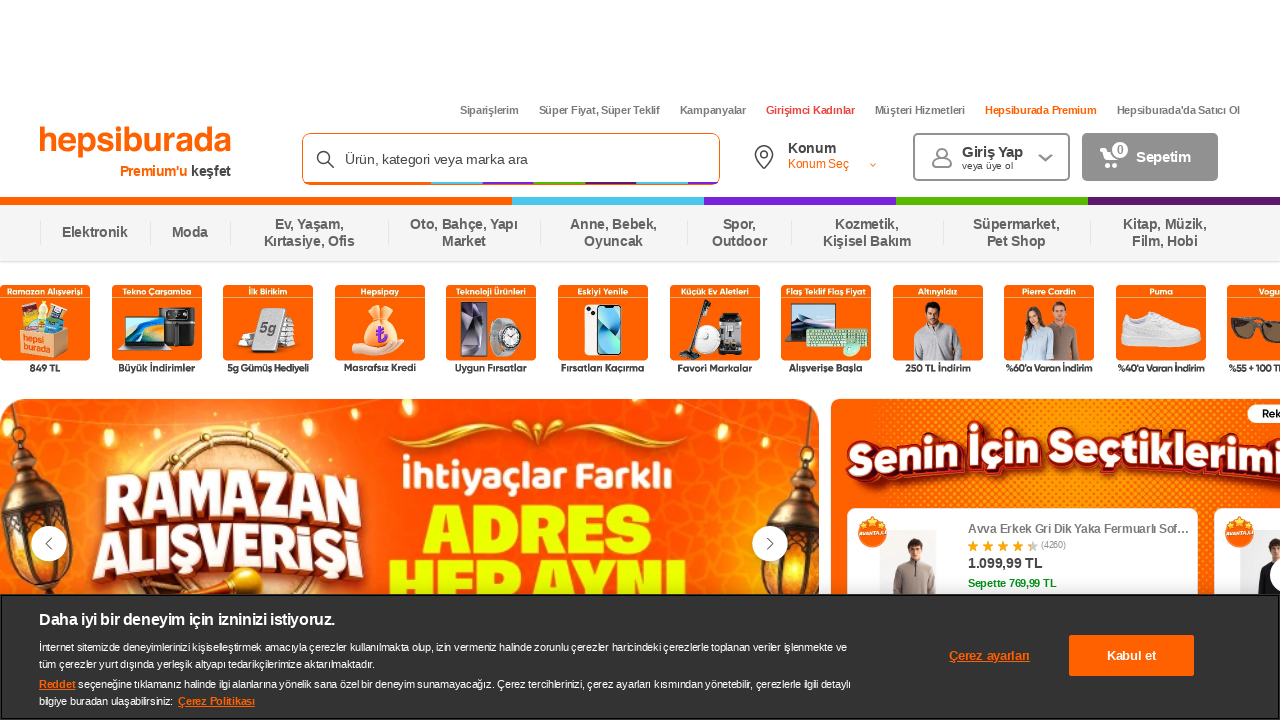

Located 'Siparişlerim' link by exact text
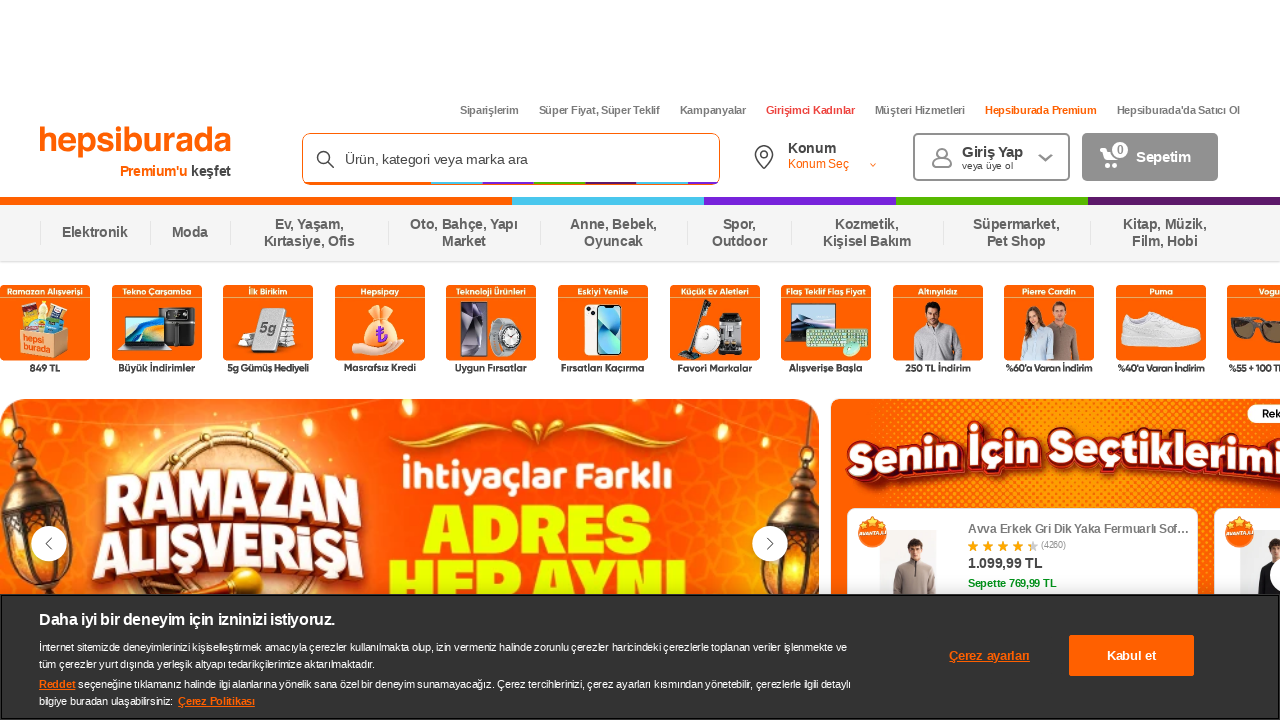

Verified 'Siparişlerim' link is visible
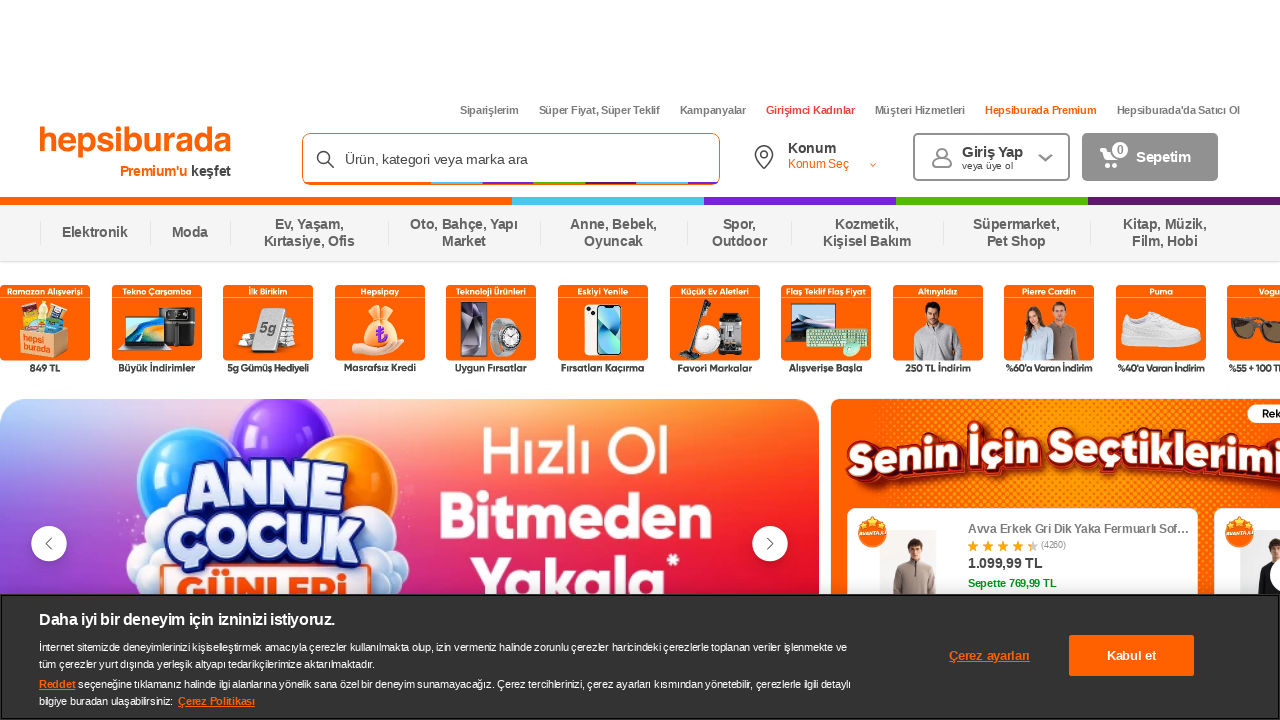

Located 'Süper Fiyat' link by partial text match
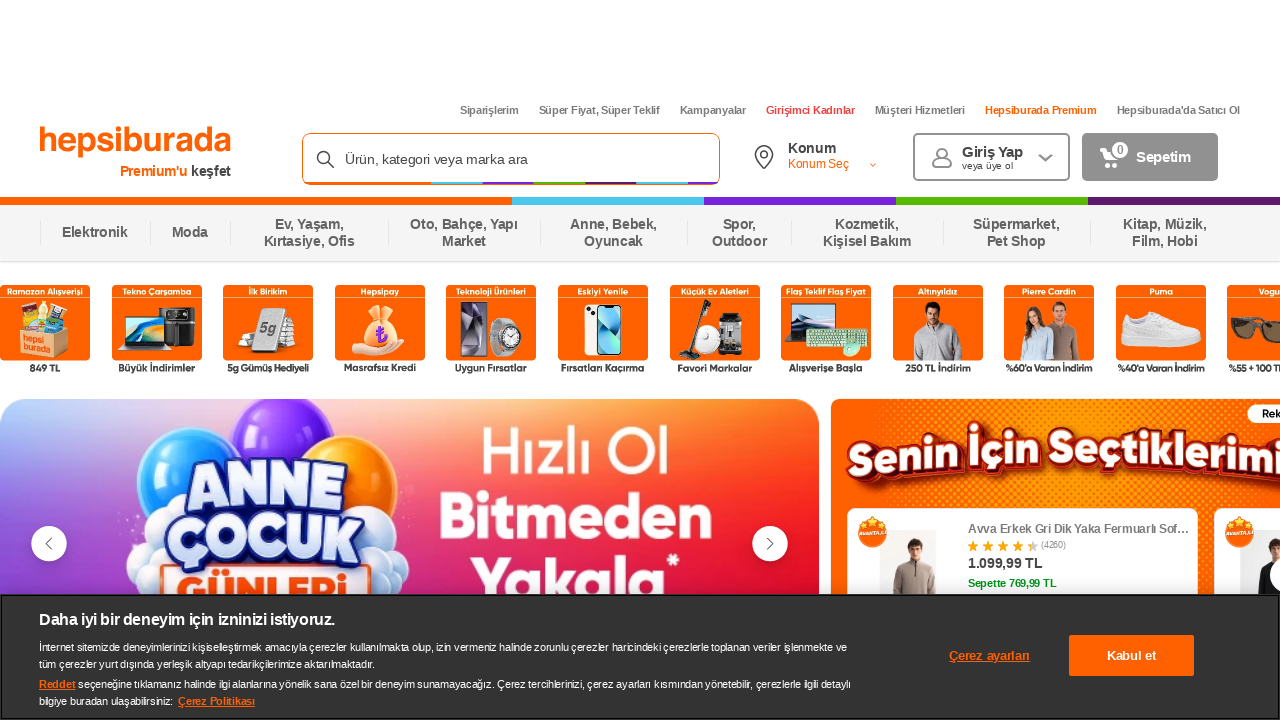

Verified 'Süper Fiyat' link is visible
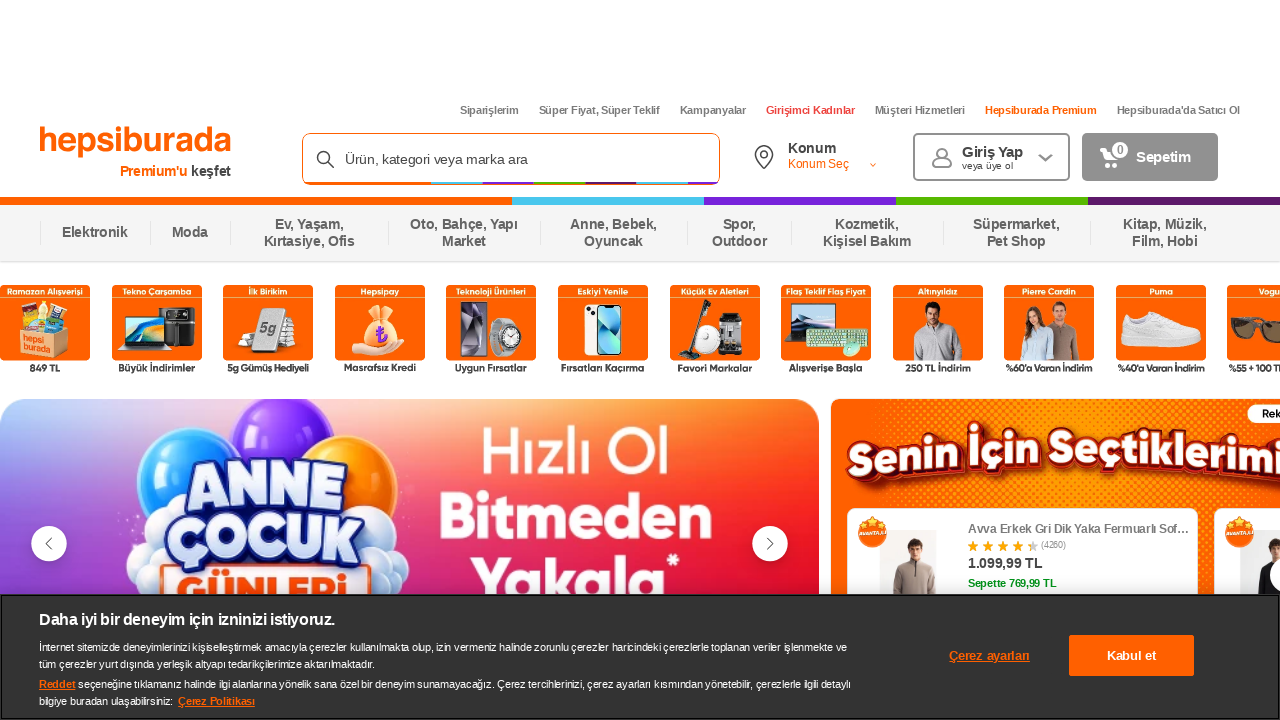

Confirmed 'Siparişlerim' link presence with selector wait
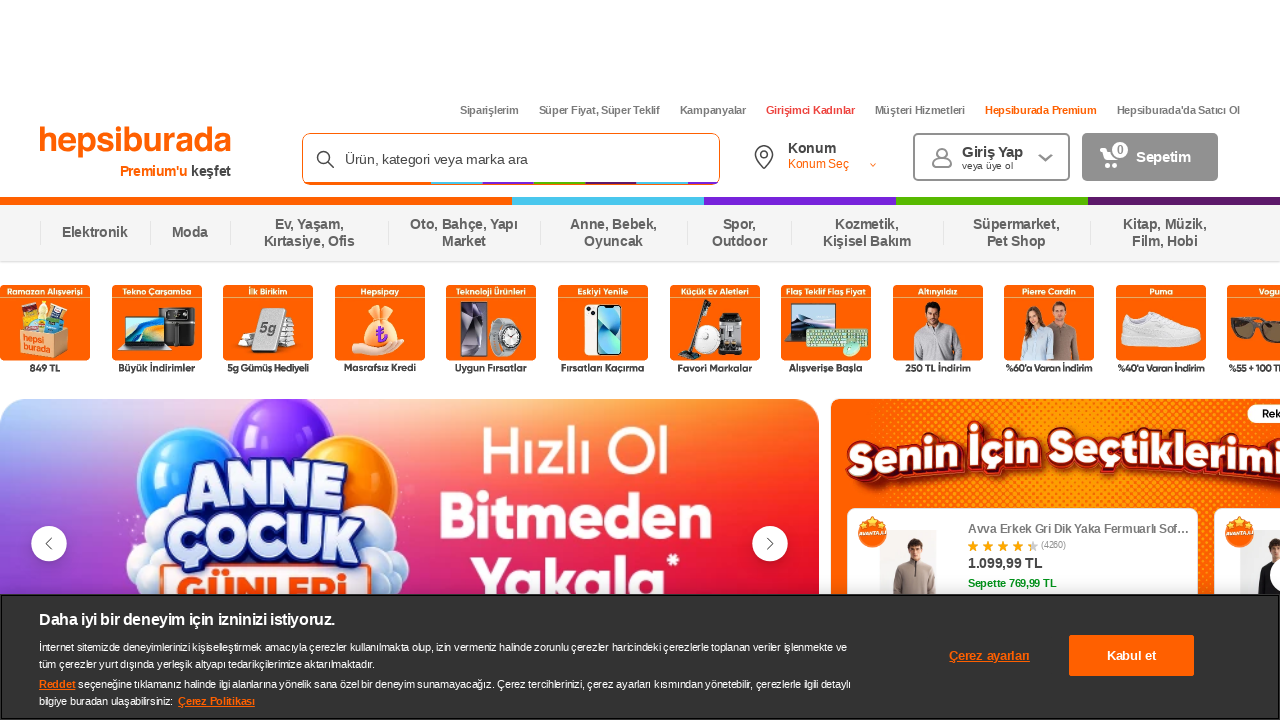

Confirmed 'Süper Fiyat' link presence with selector wait
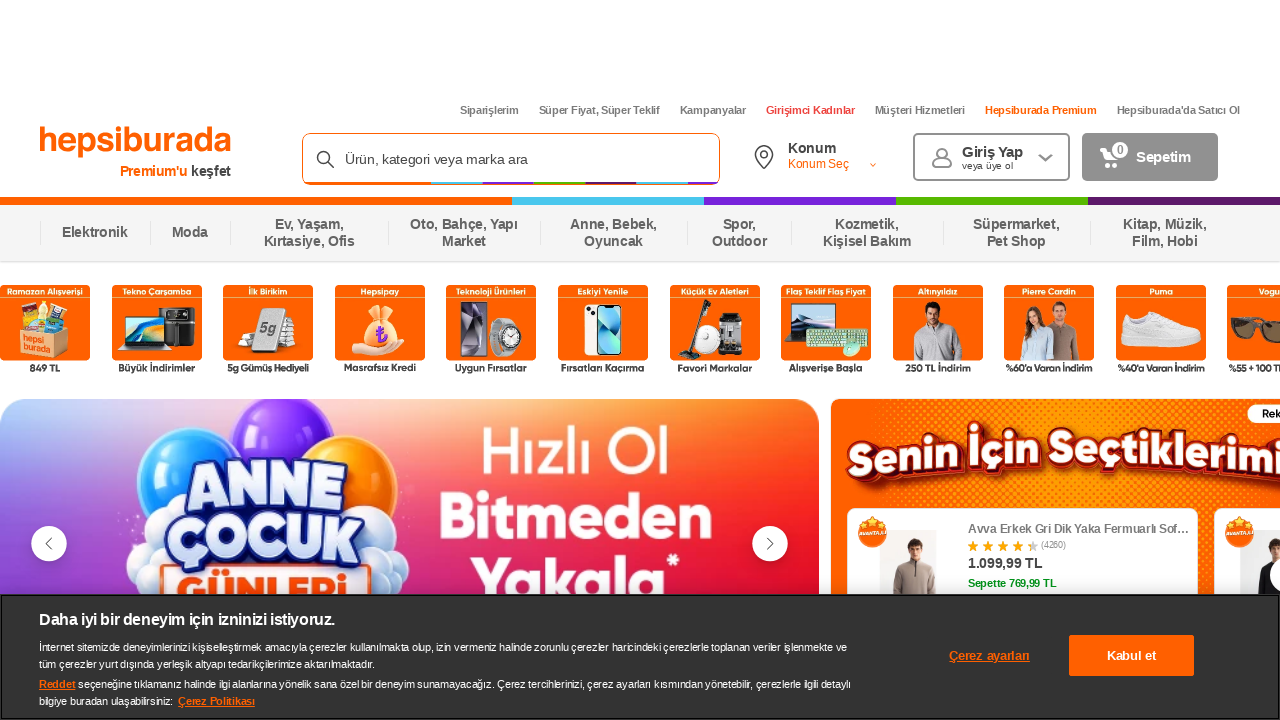

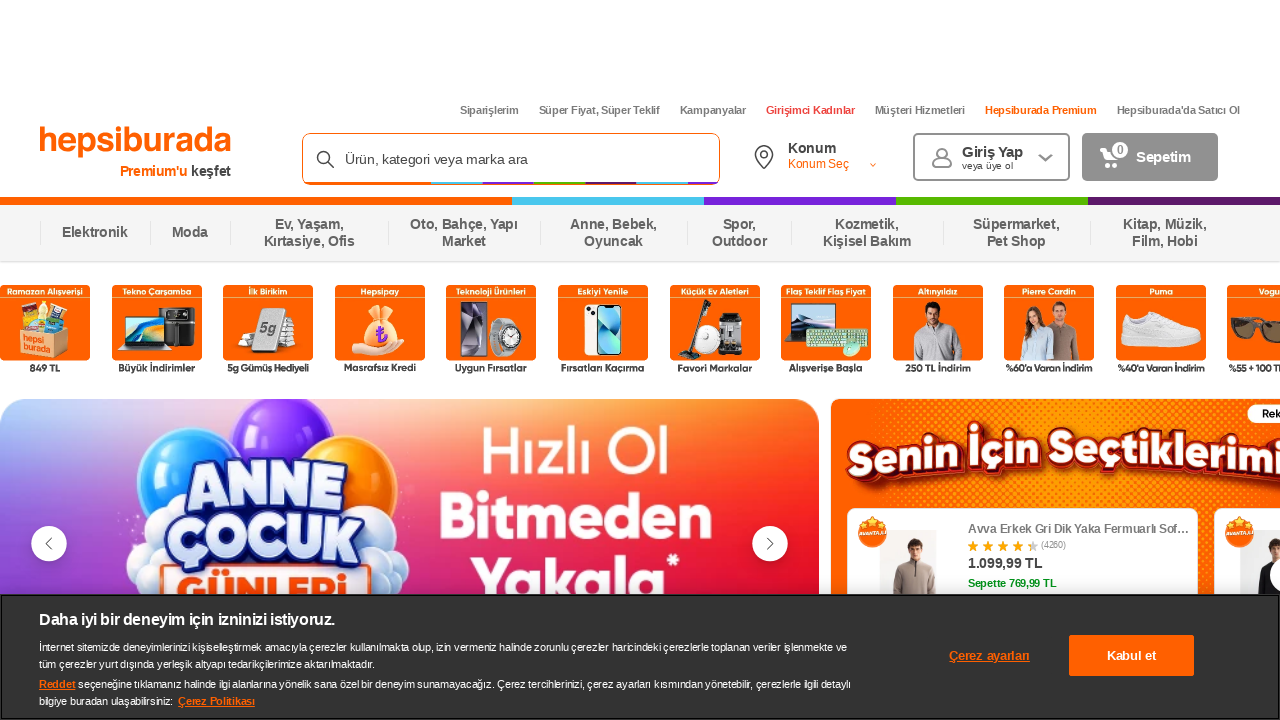